Tests radio button interactions by clicking three different radio buttons using various selector strategies (id, CSS selector, and XPath)

Starting URL: https://formy-project.herokuapp.com/radiobutton

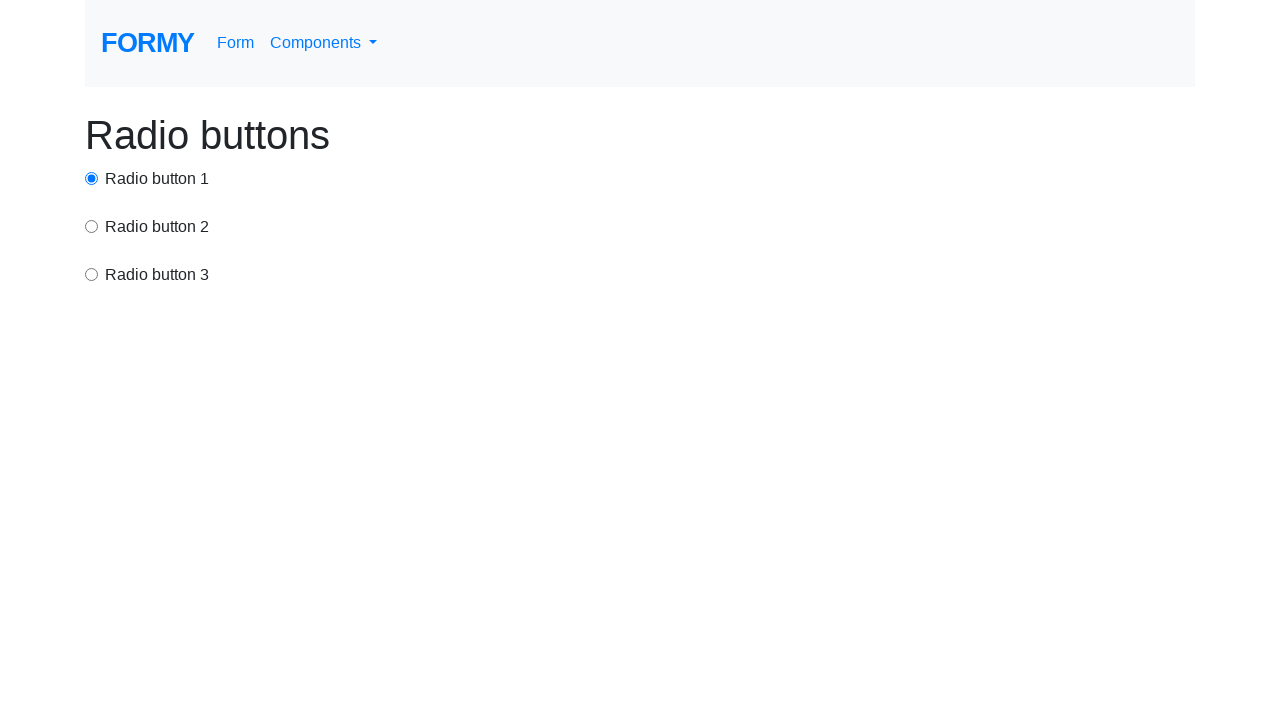

Clicked first radio button using id selector at (92, 178) on #radio-button-1
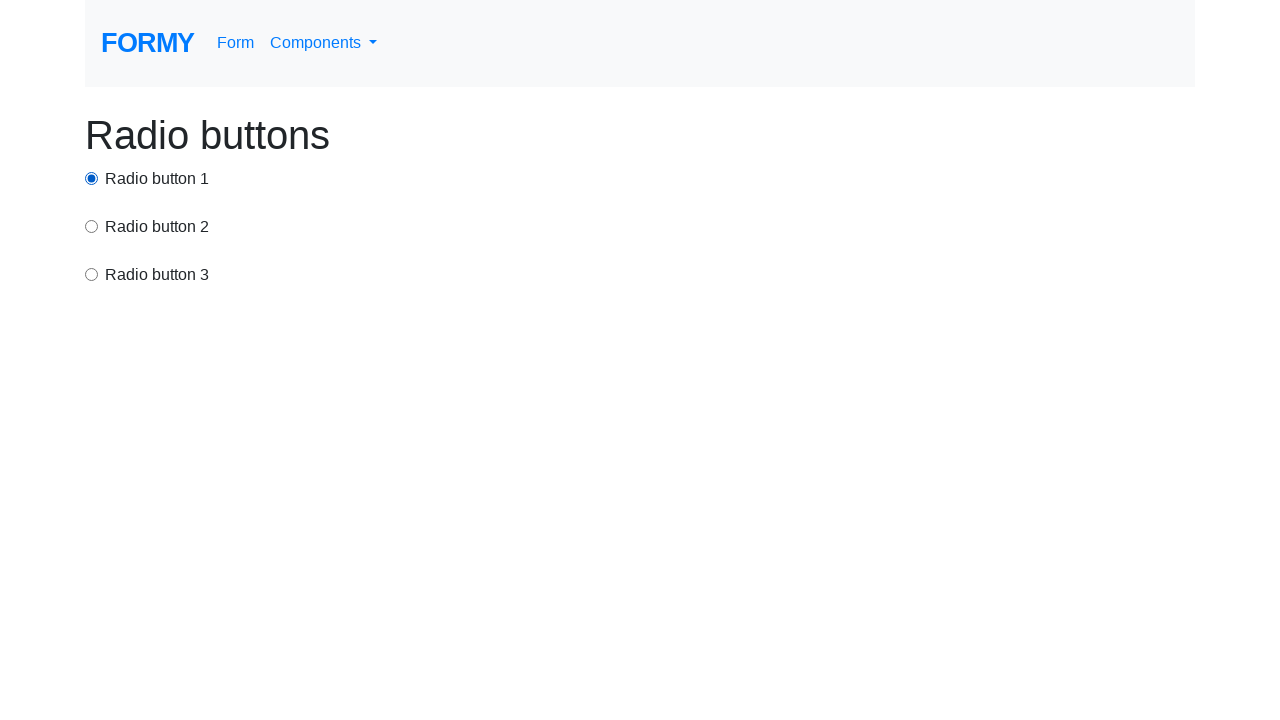

Clicked second radio button using CSS selector at (92, 226) on input[value='option2']
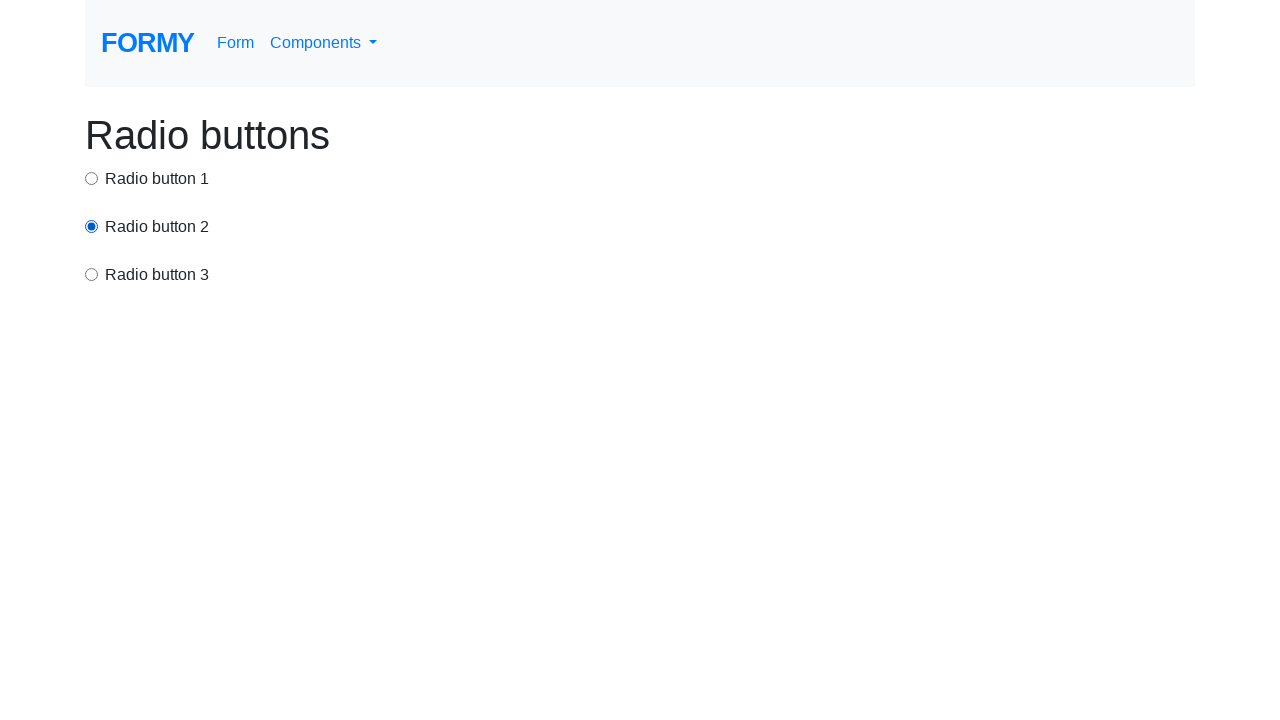

Clicked third radio button using XPath selector at (92, 274) on xpath=//html/body/div/div[3]/input
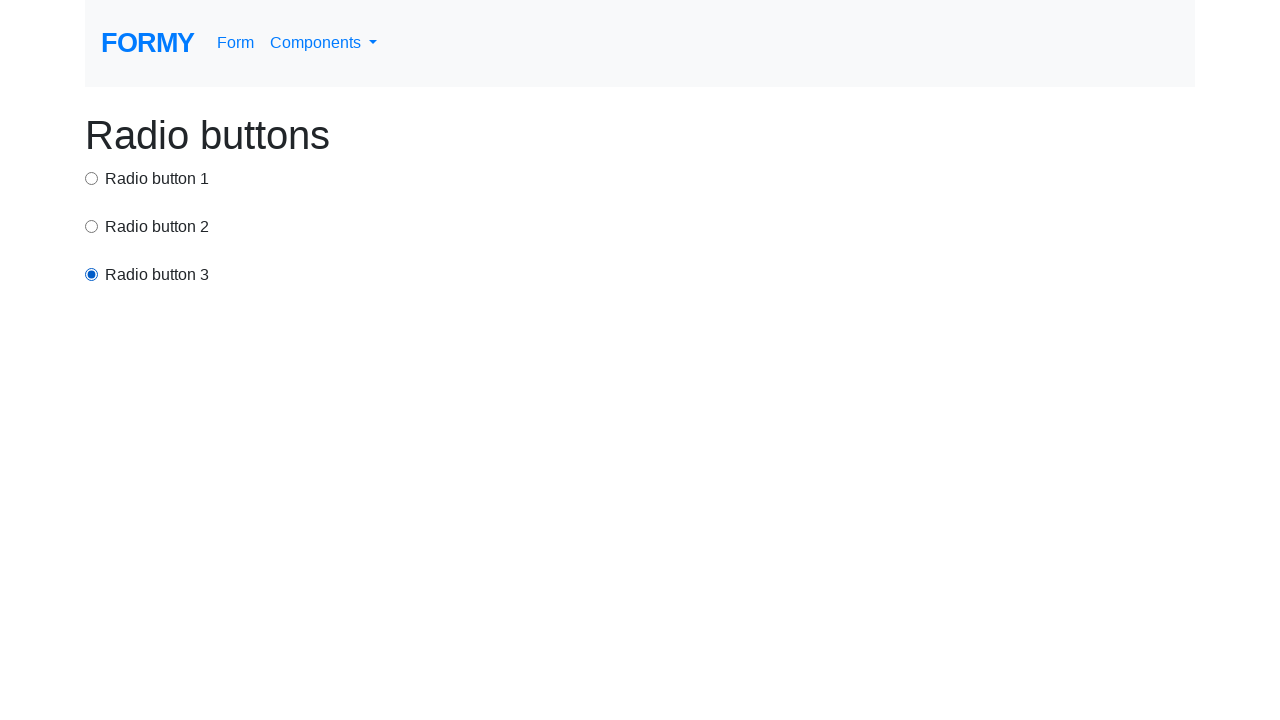

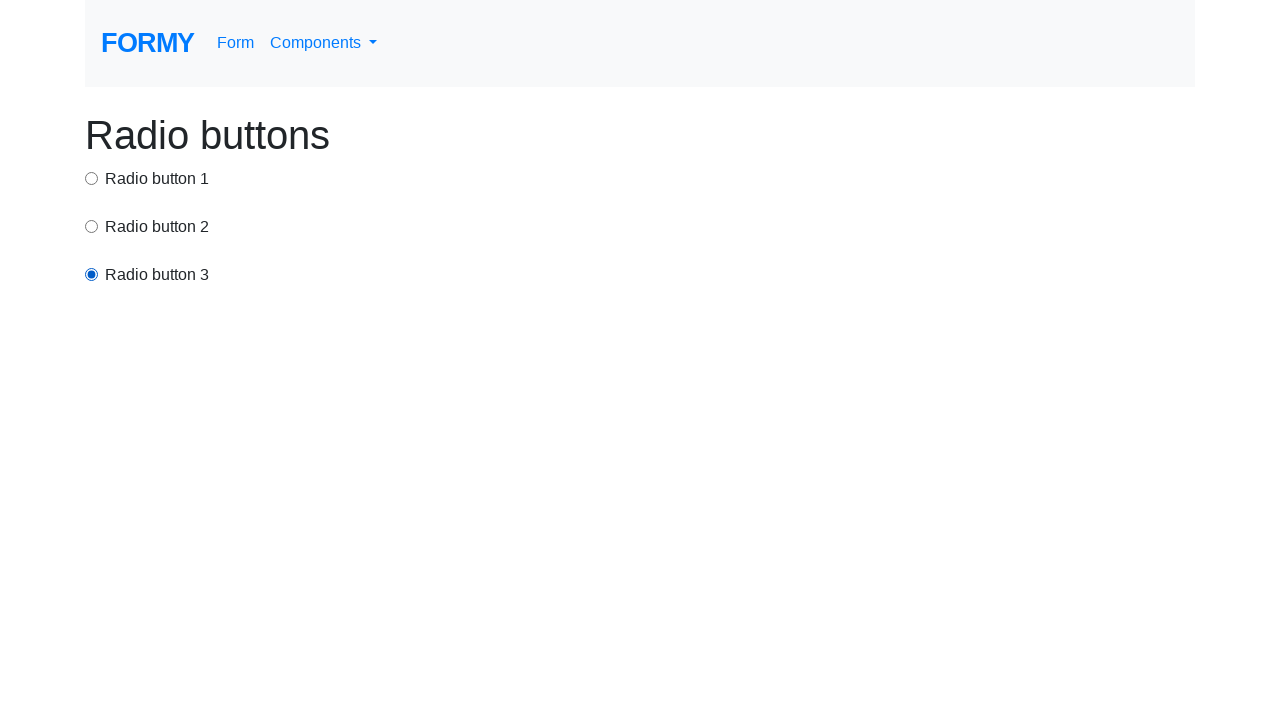